Navigates to Rubber Ducks page and verifies purple duck is displayed

Starting URL: http://litecart.stqa.ru/en/

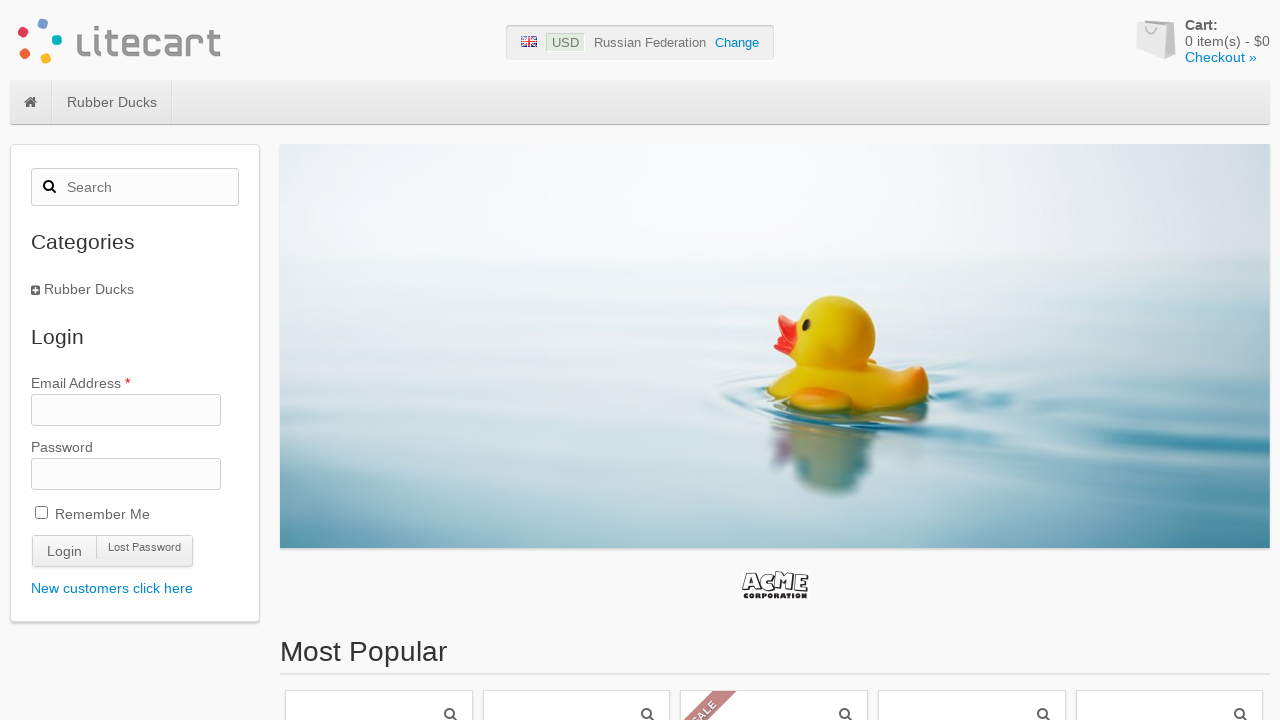

Clicked on Rubber Ducks menu item at (112, 102) on #site-menu .category-1 > a
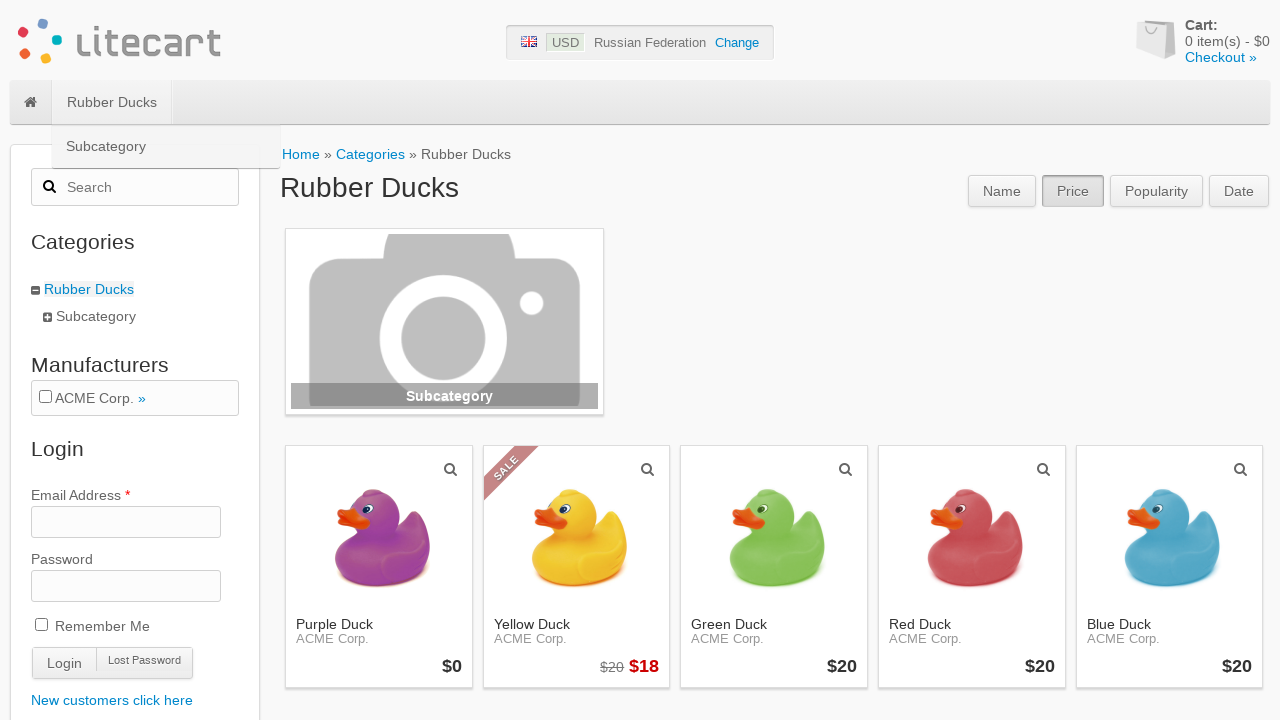

Rubber Ducks page loaded and product names are visible
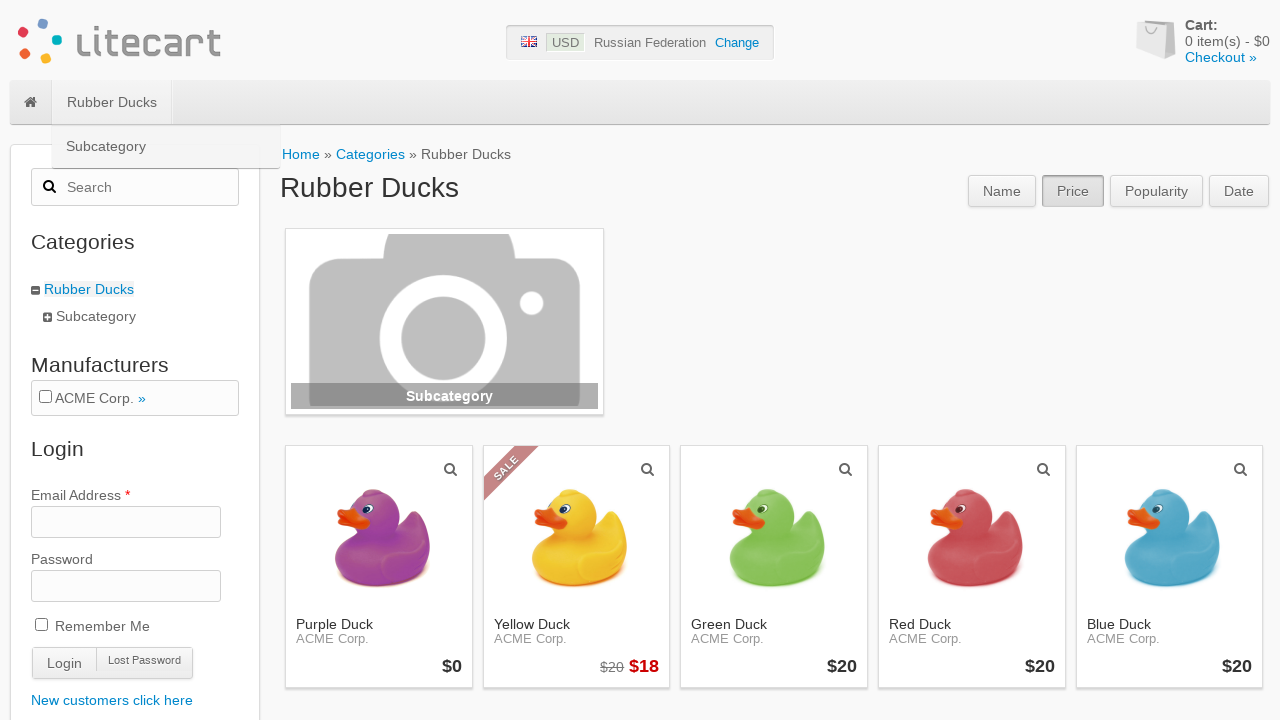

Verified purple duck is displayed on the page
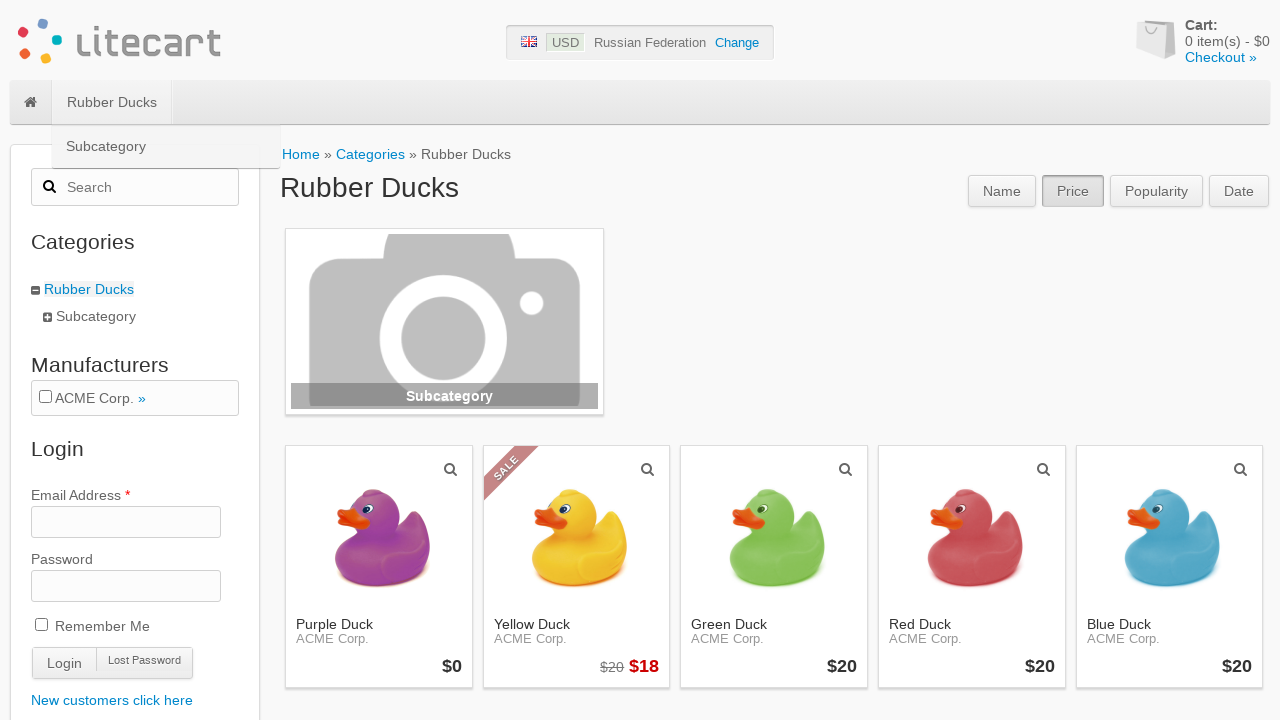

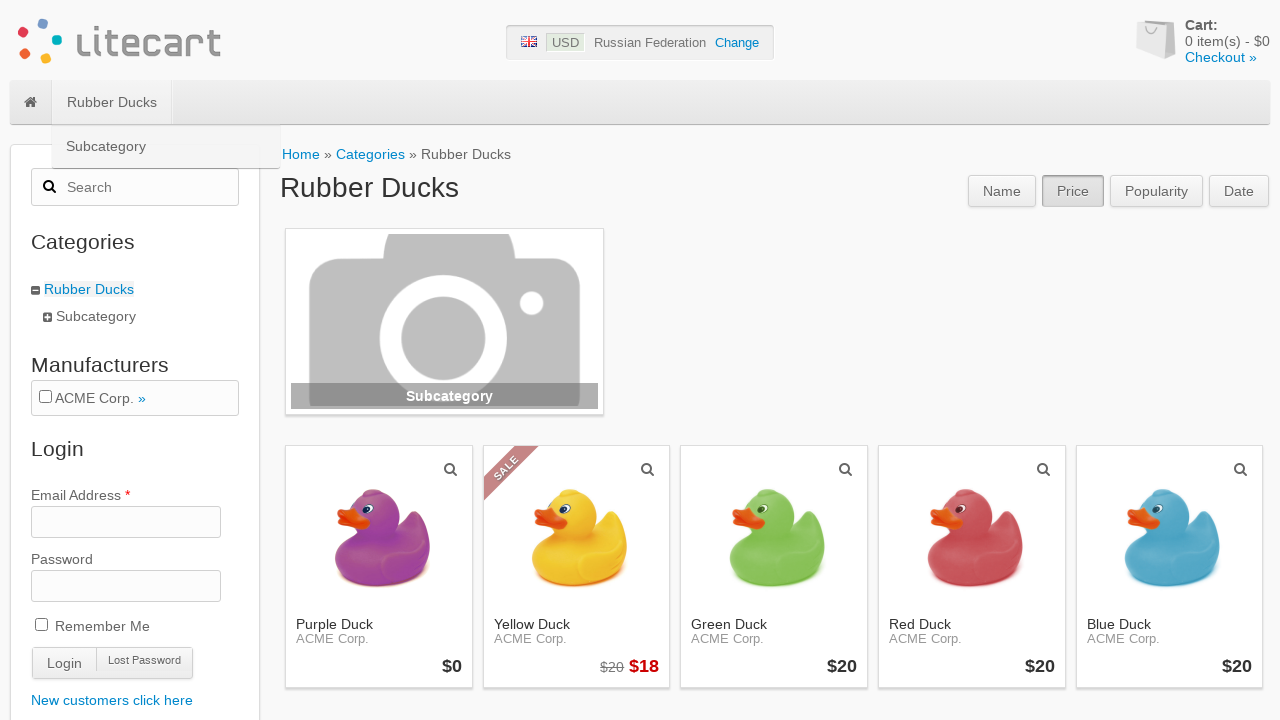